Tests marking all todo items as completed using the toggle-all checkbox

Starting URL: https://demo.playwright.dev/todomvc

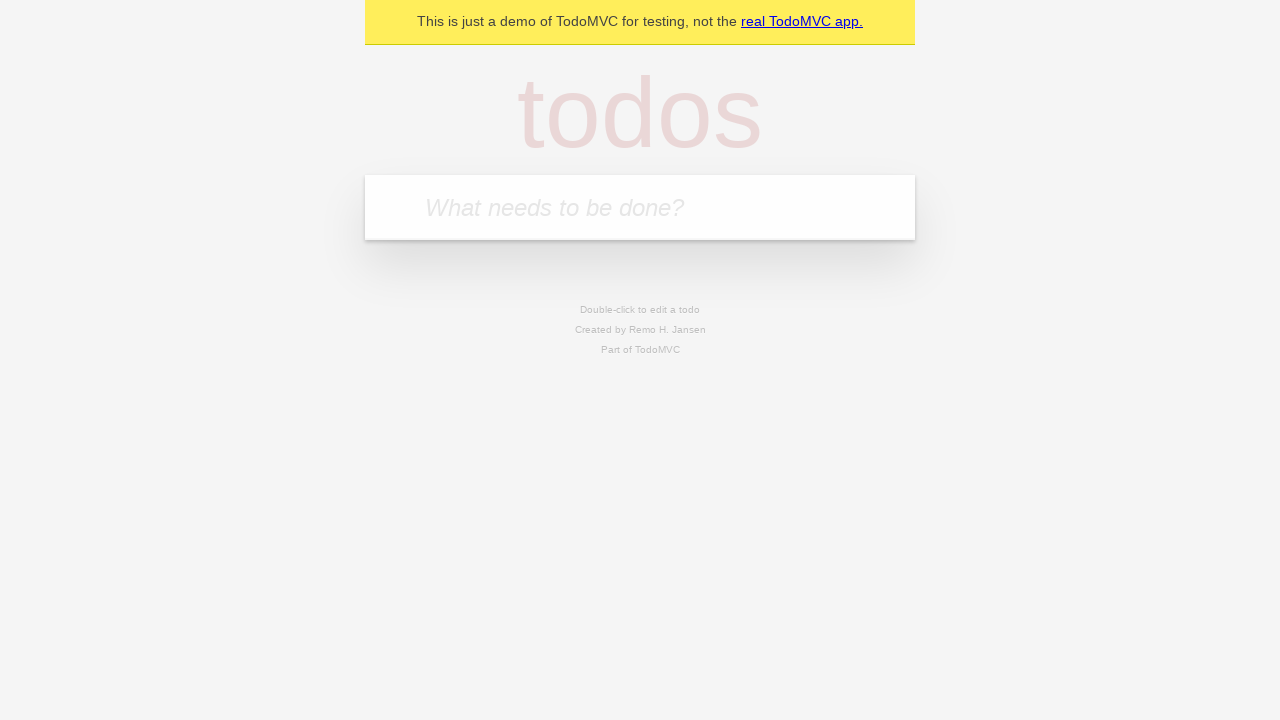

Filled first todo item 'buy some cheese' on .new-todo
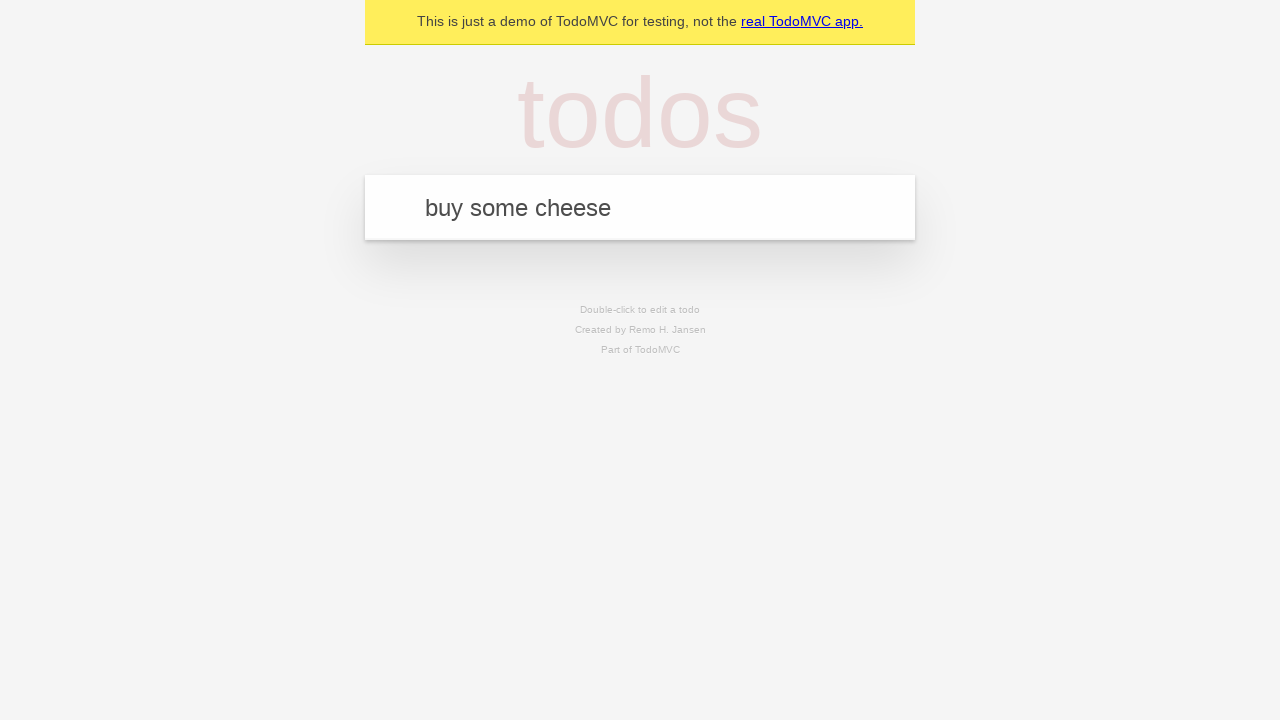

Pressed Enter to add first todo item on .new-todo
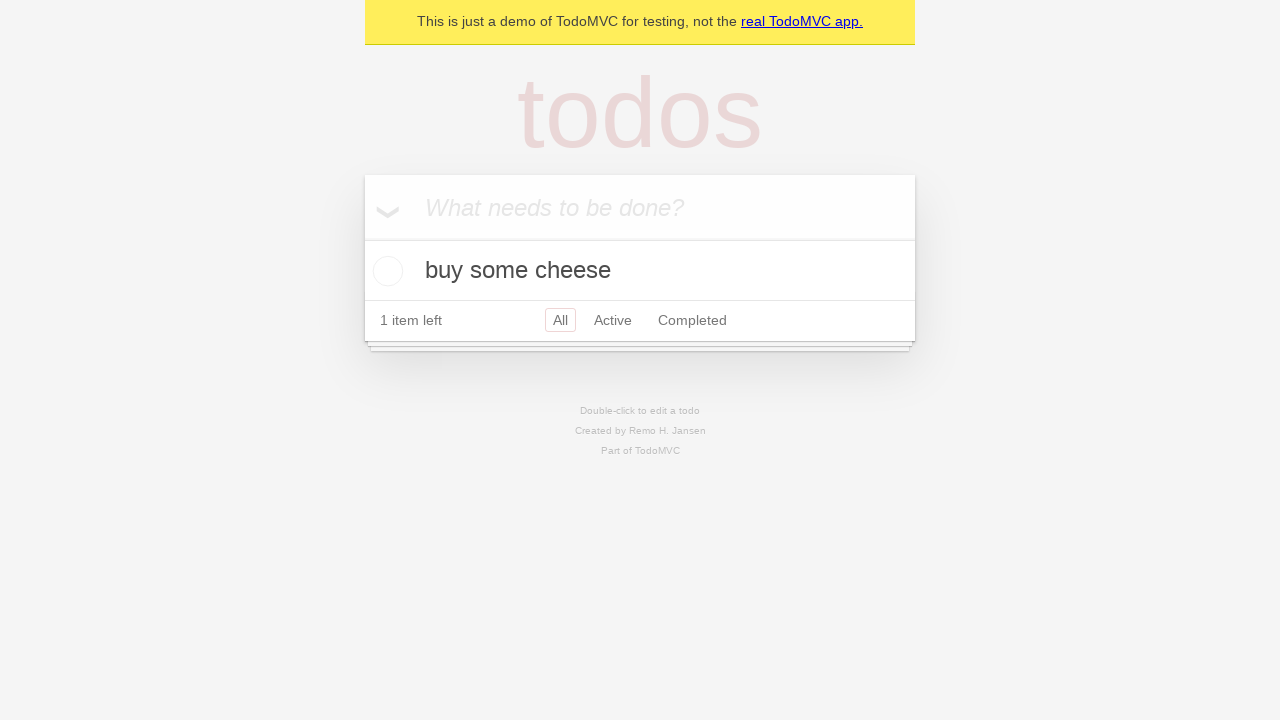

Filled second todo item 'feed the cat' on .new-todo
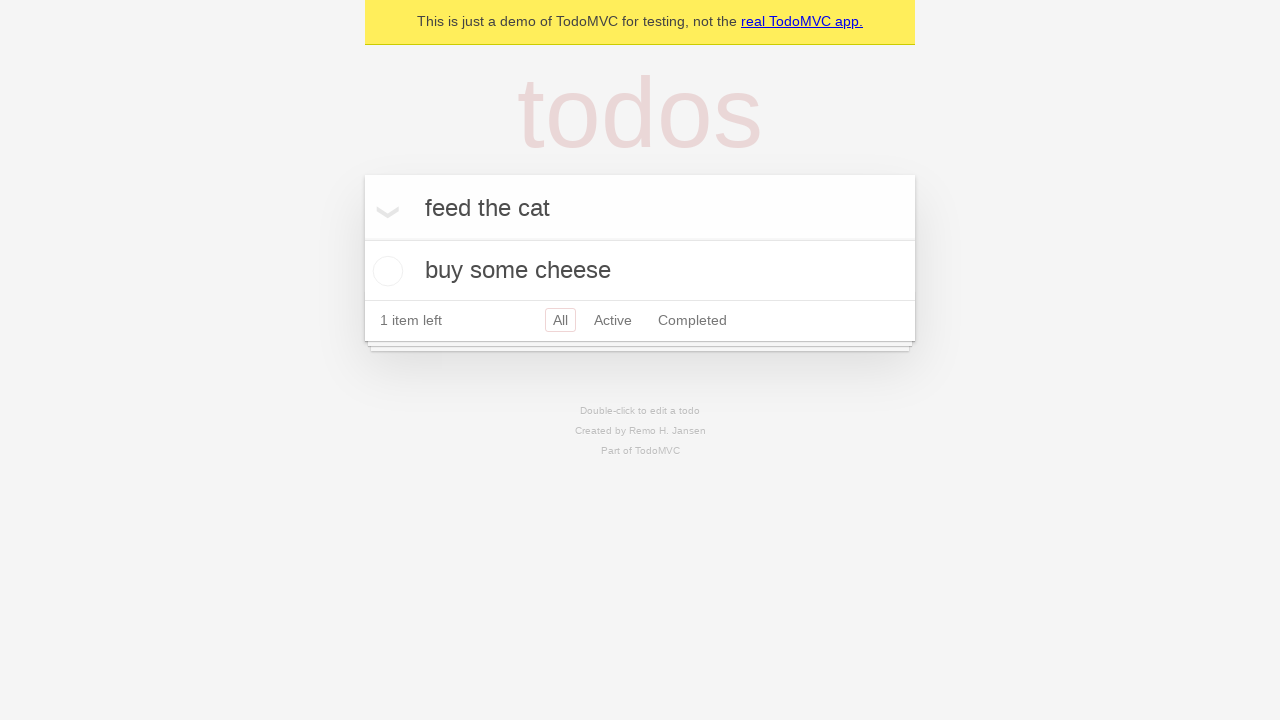

Pressed Enter to add second todo item on .new-todo
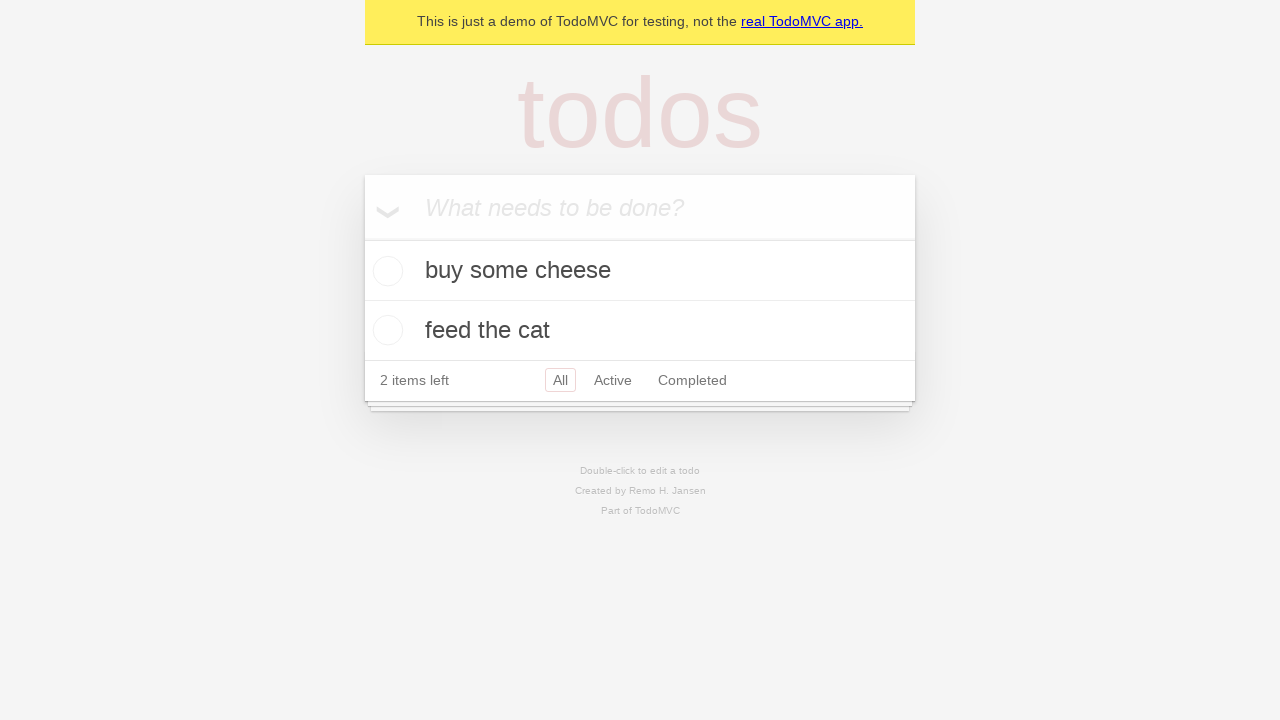

Filled third todo item 'book a doctors appointment' on .new-todo
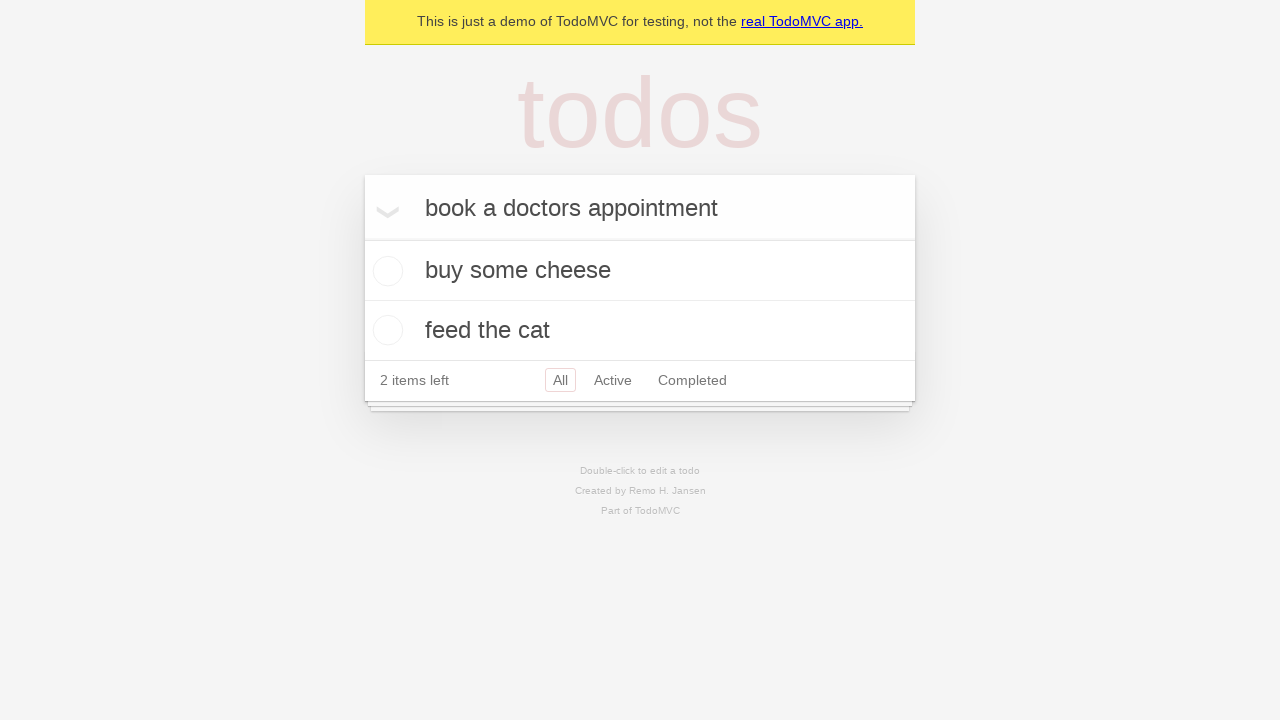

Pressed Enter to add third todo item on .new-todo
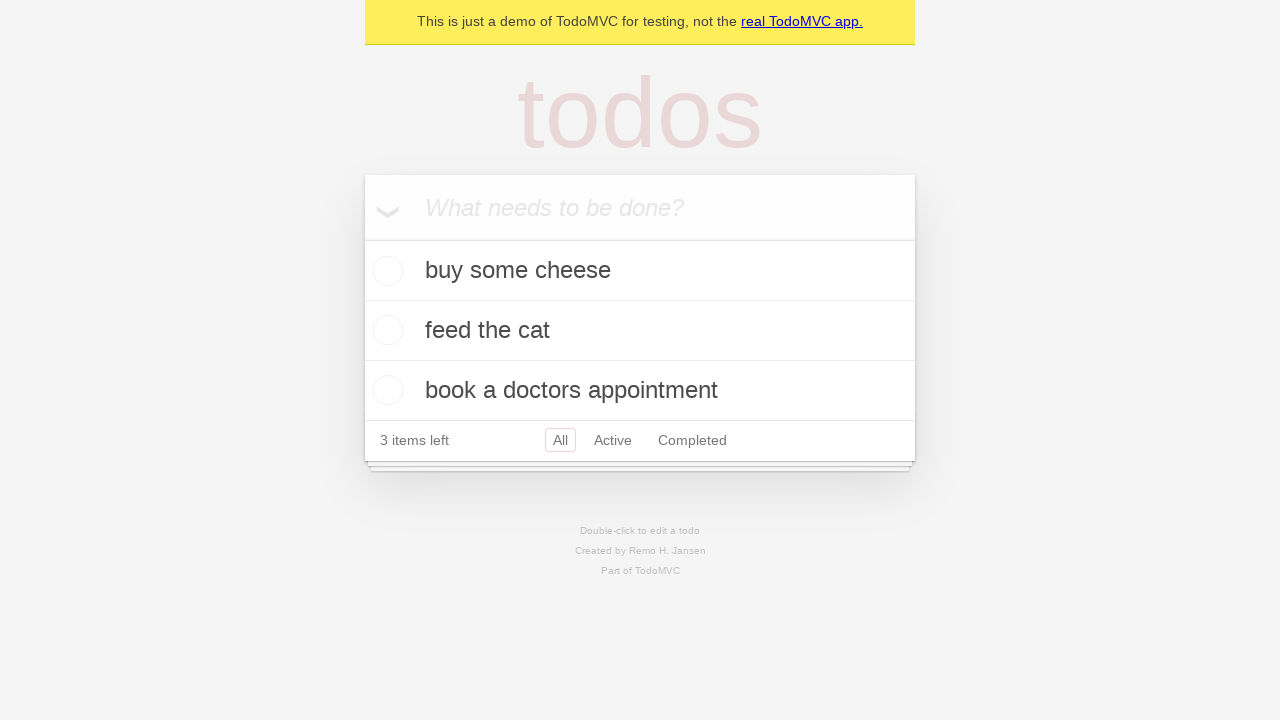

Clicked toggle-all checkbox to mark all items as completed at (362, 238) on .toggle-all
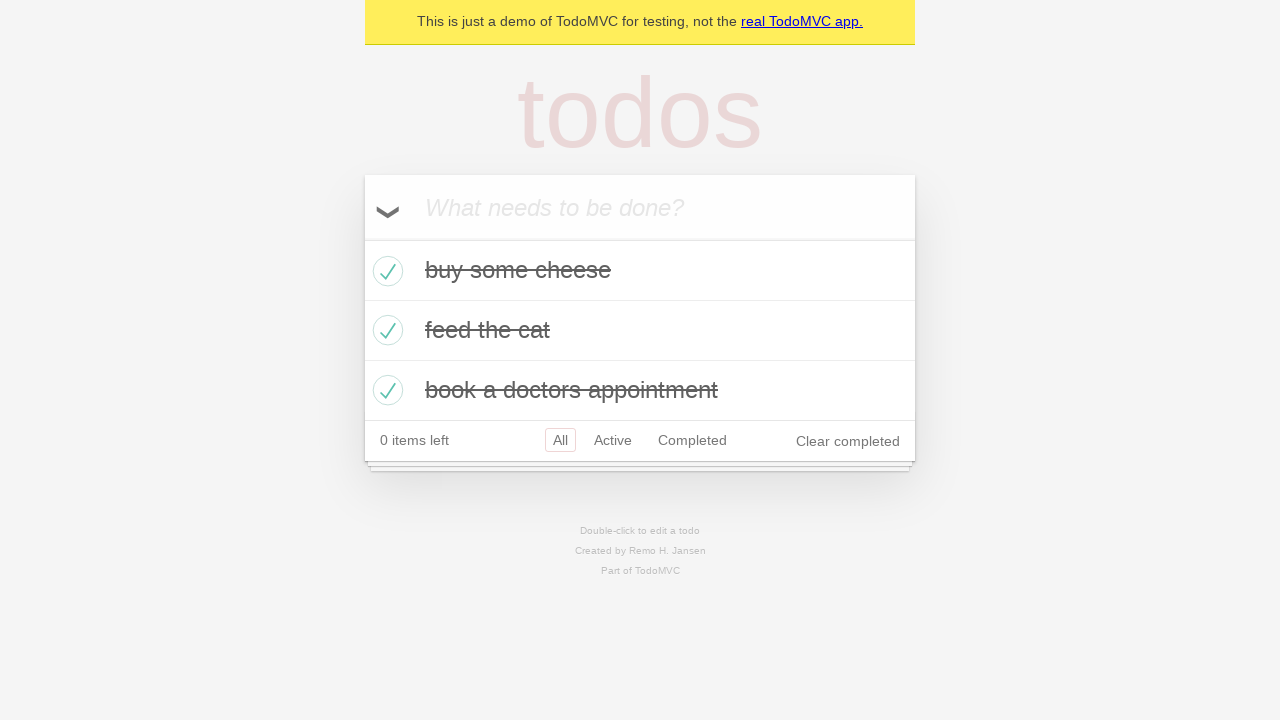

Verified completed state - todo items now show as completed
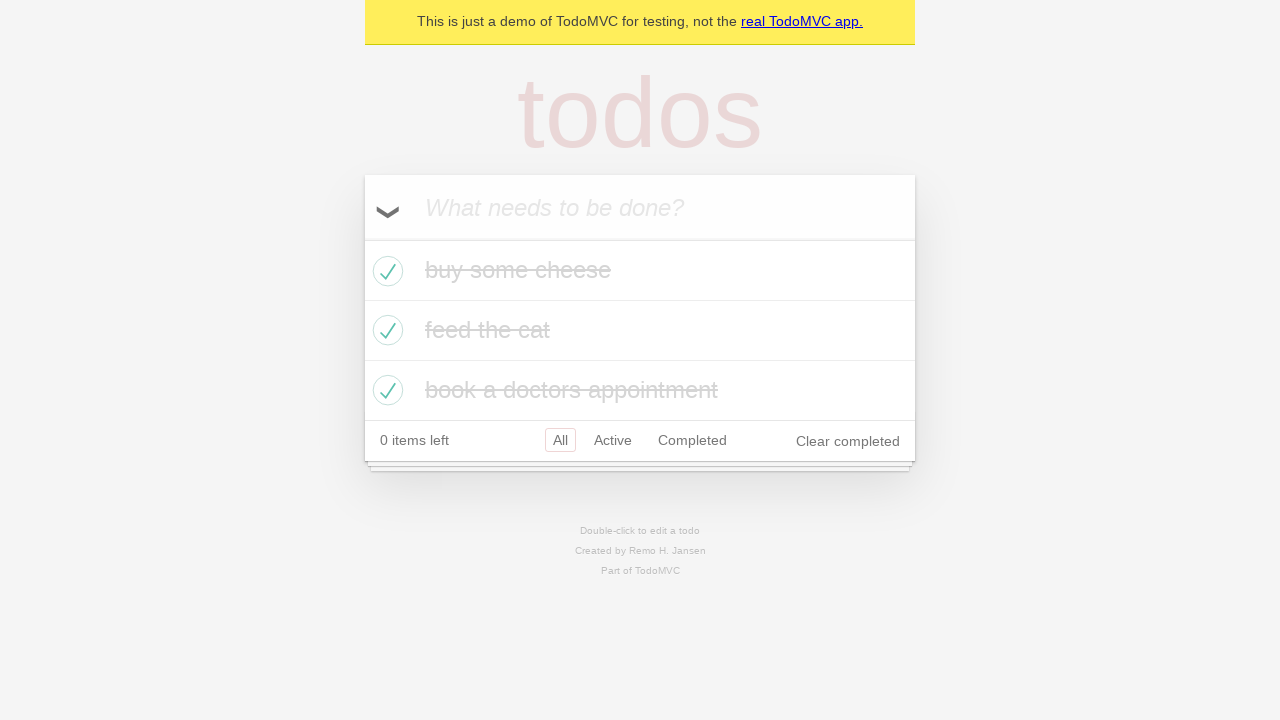

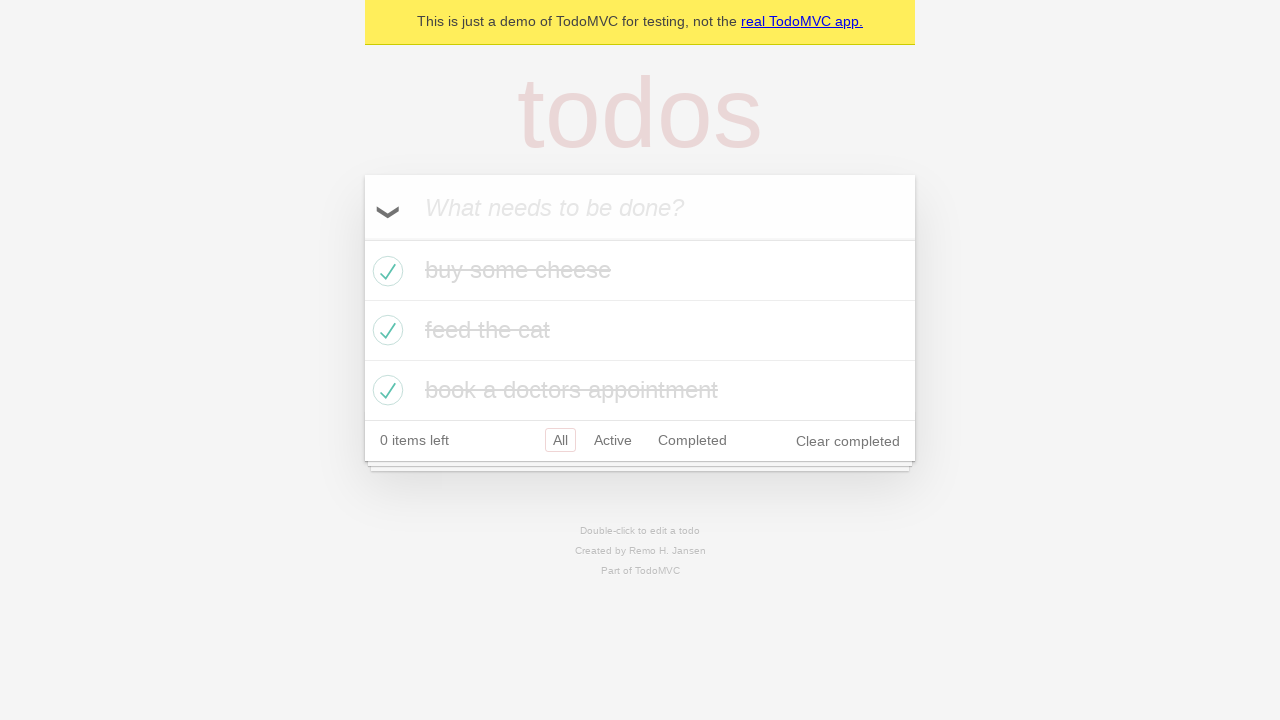